Tests clicking on the login submit button on the CMS portal page to verify the click method works with ID locator

Starting URL: https://portal.cms.gov/portal/

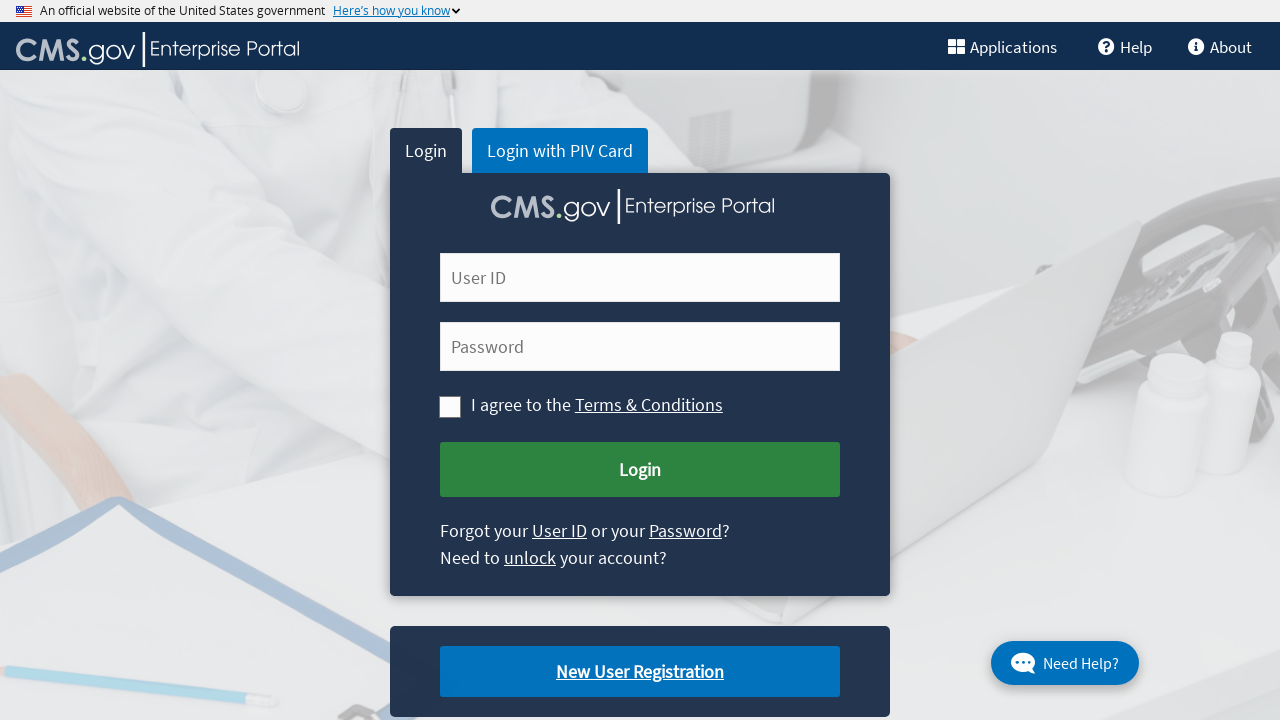

Navigated to CMS portal login page
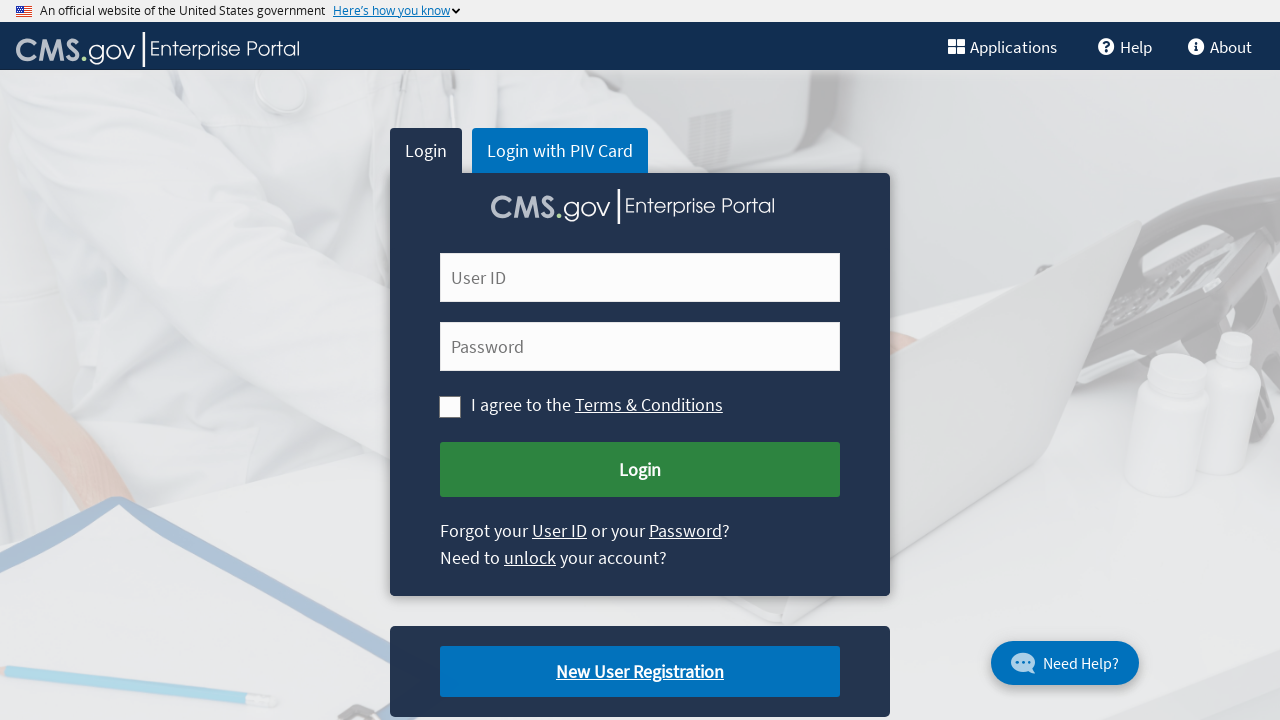

Clicked login submit button using ID locator at (640, 470) on #cms-login-submit
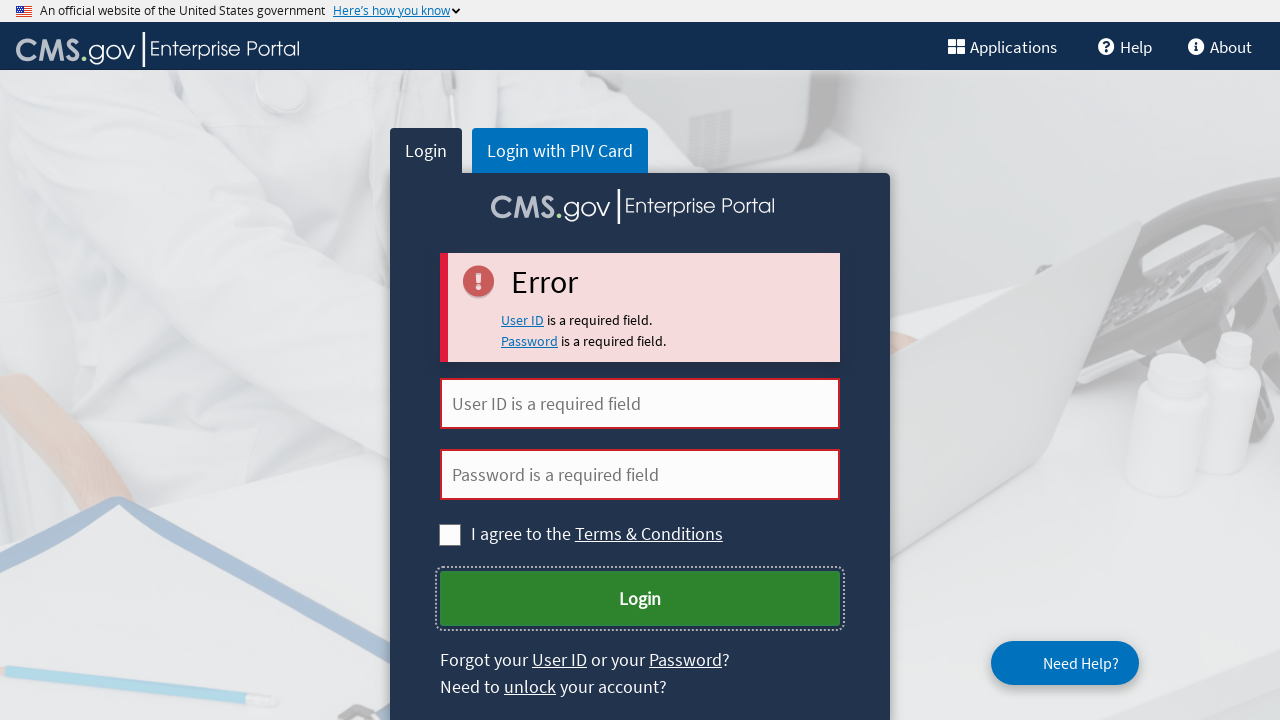

Waited for page to load after login submission
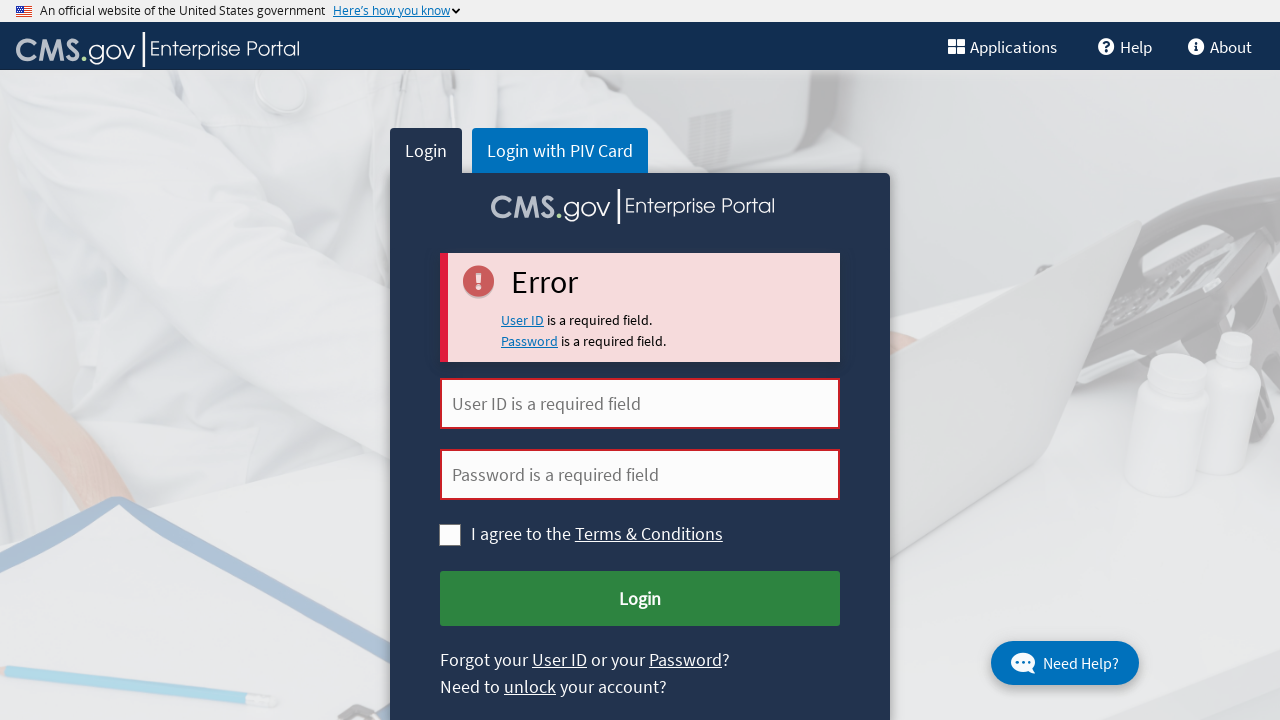

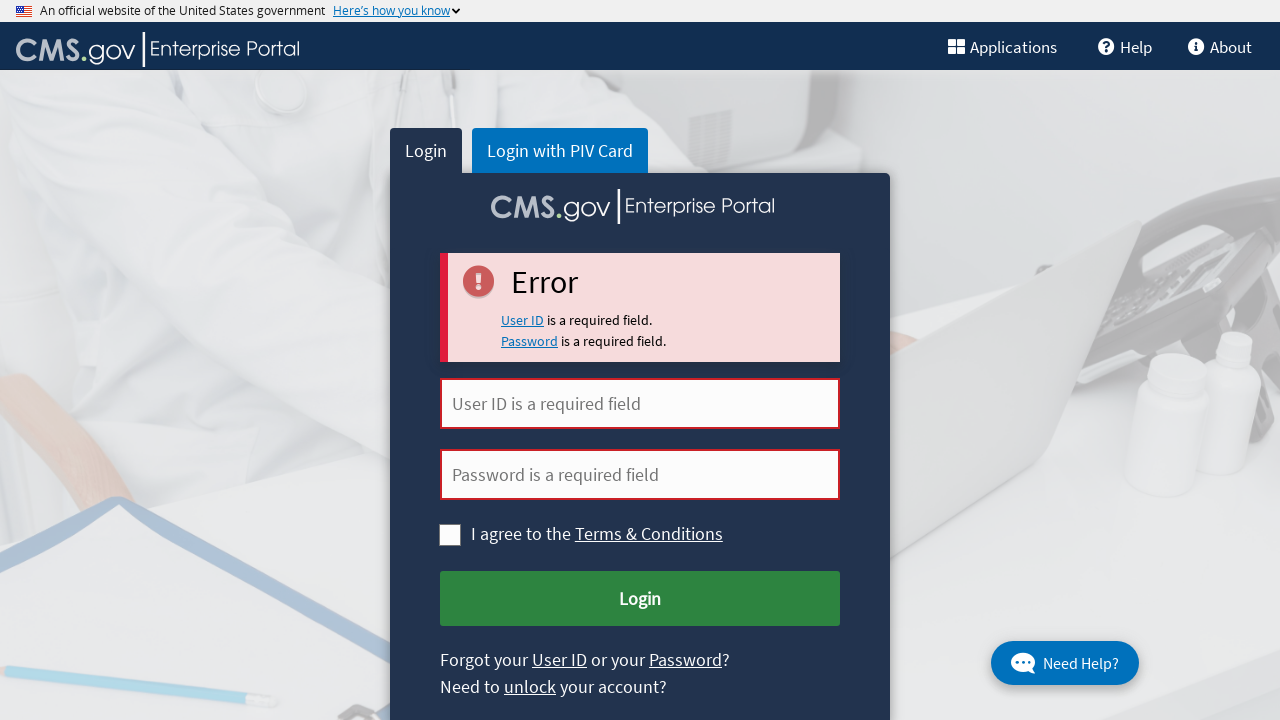